Tests window/tab switching functionality by clicking a button to open a new tab, iterating through all window handles, and switching back to the original window.

Starting URL: https://formy-project.herokuapp.com/switch-window

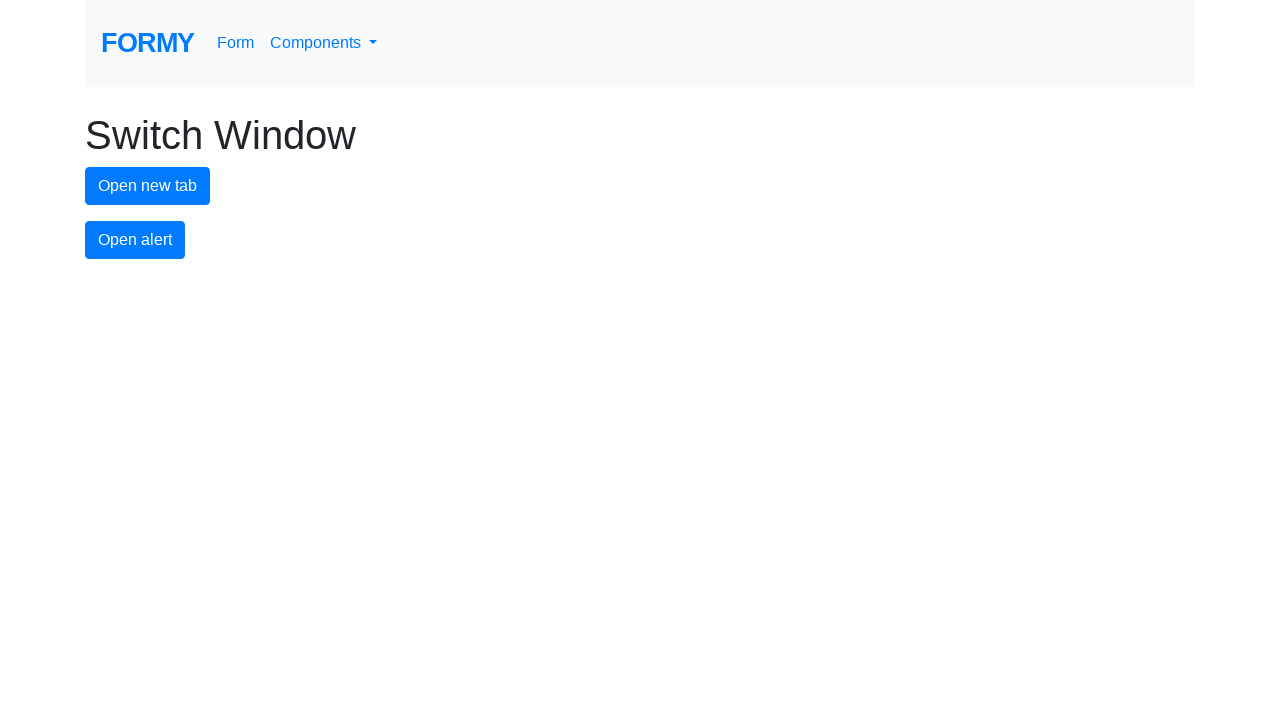

Clicked button to open a new tab at (148, 186) on #new-tab-button
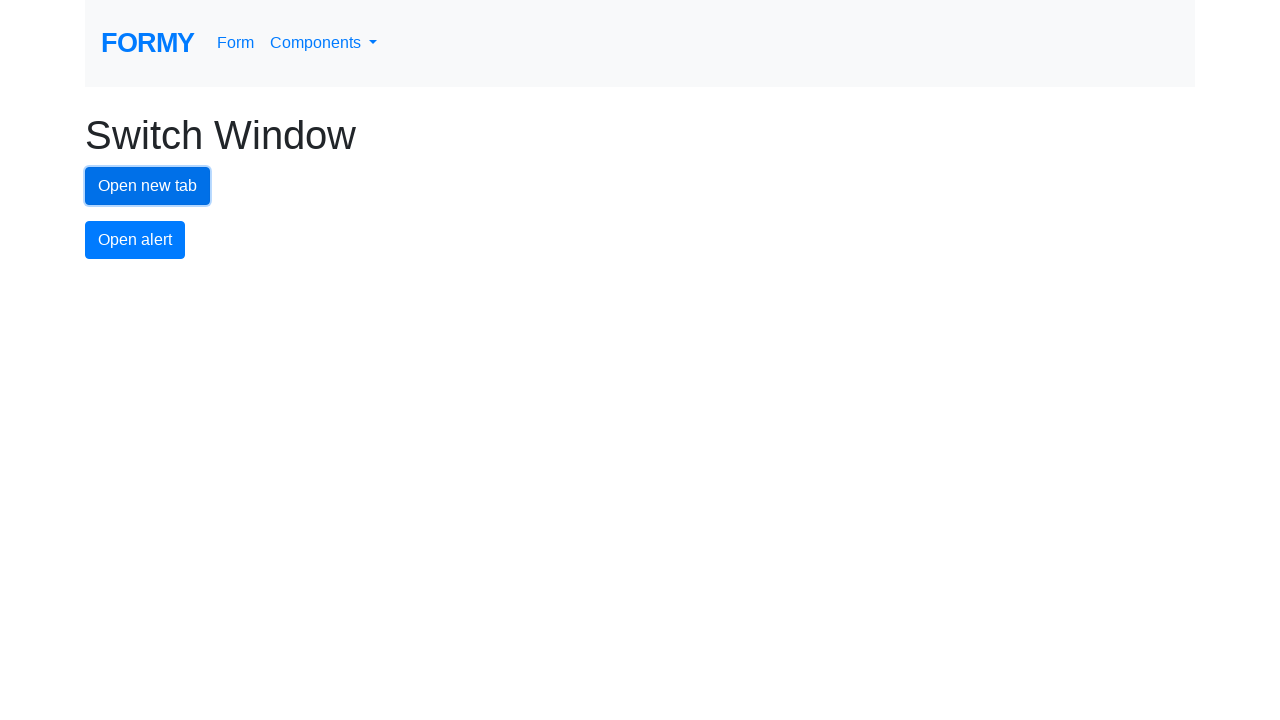

Waited 500ms for new tab to open
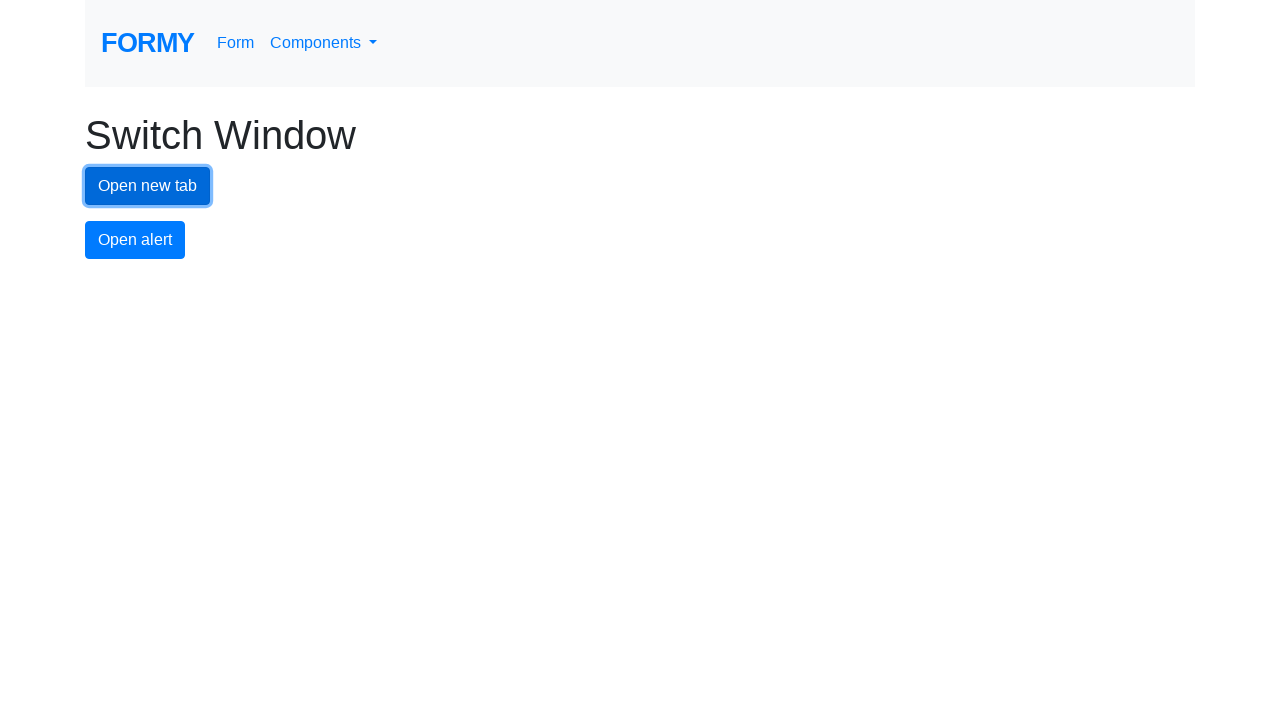

Retrieved all pages in context - total pages: 2
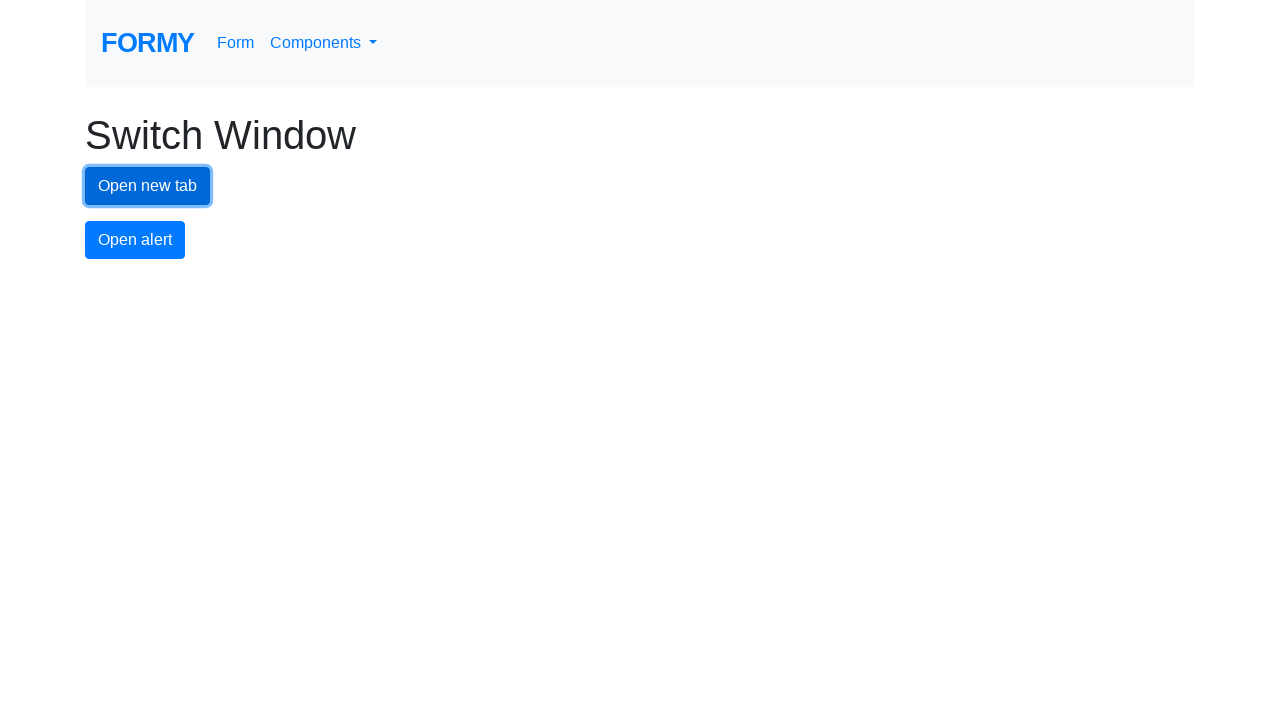

Switched to the newly opened tab
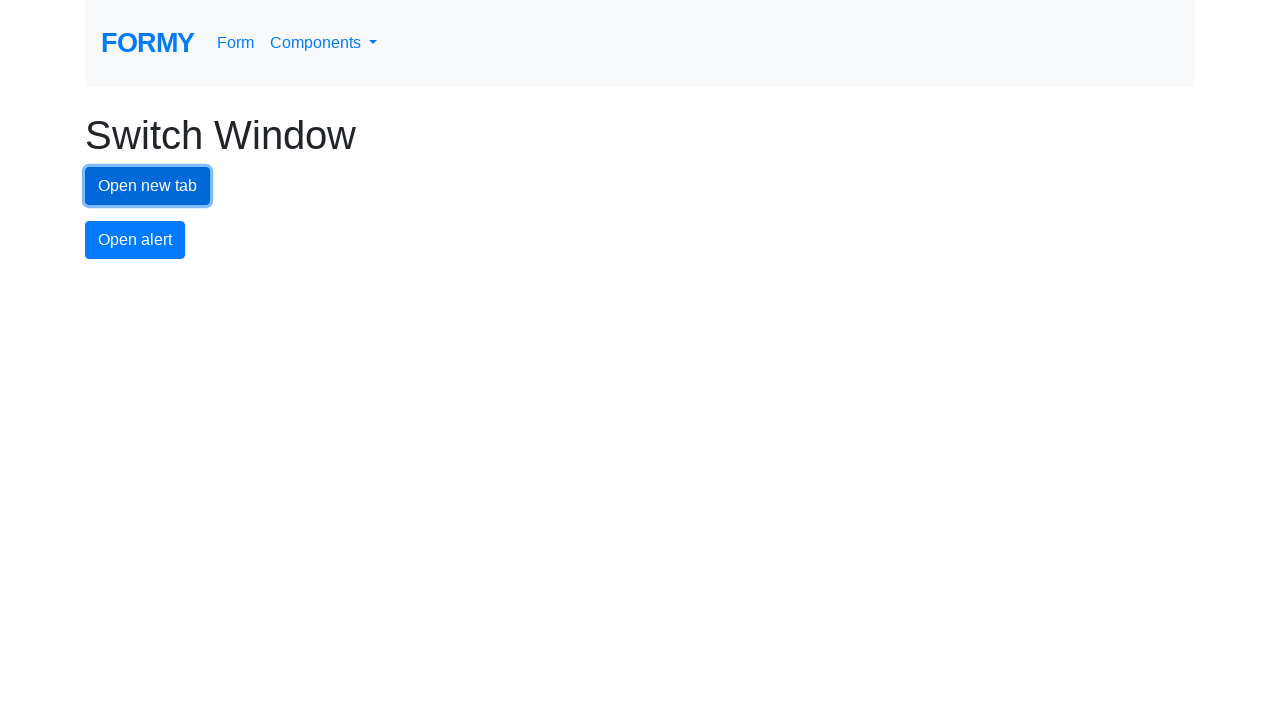

Waited 1000ms on the new tab
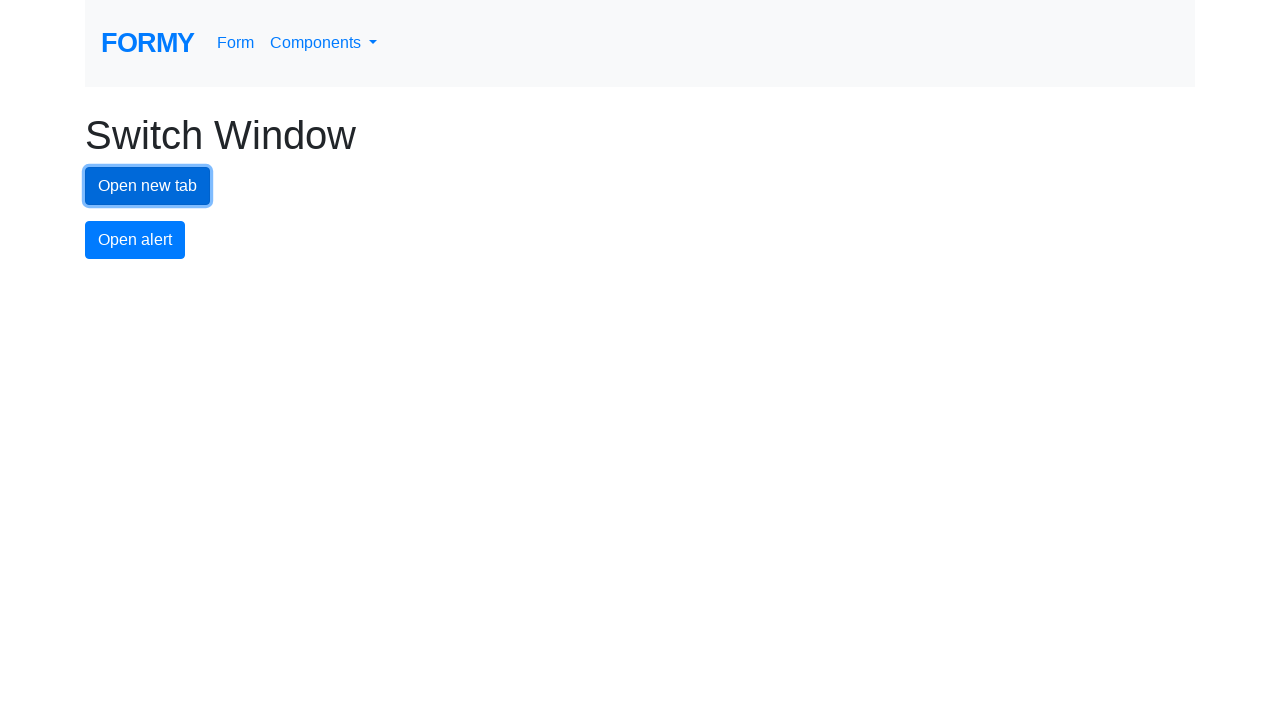

Switched back to the original tab
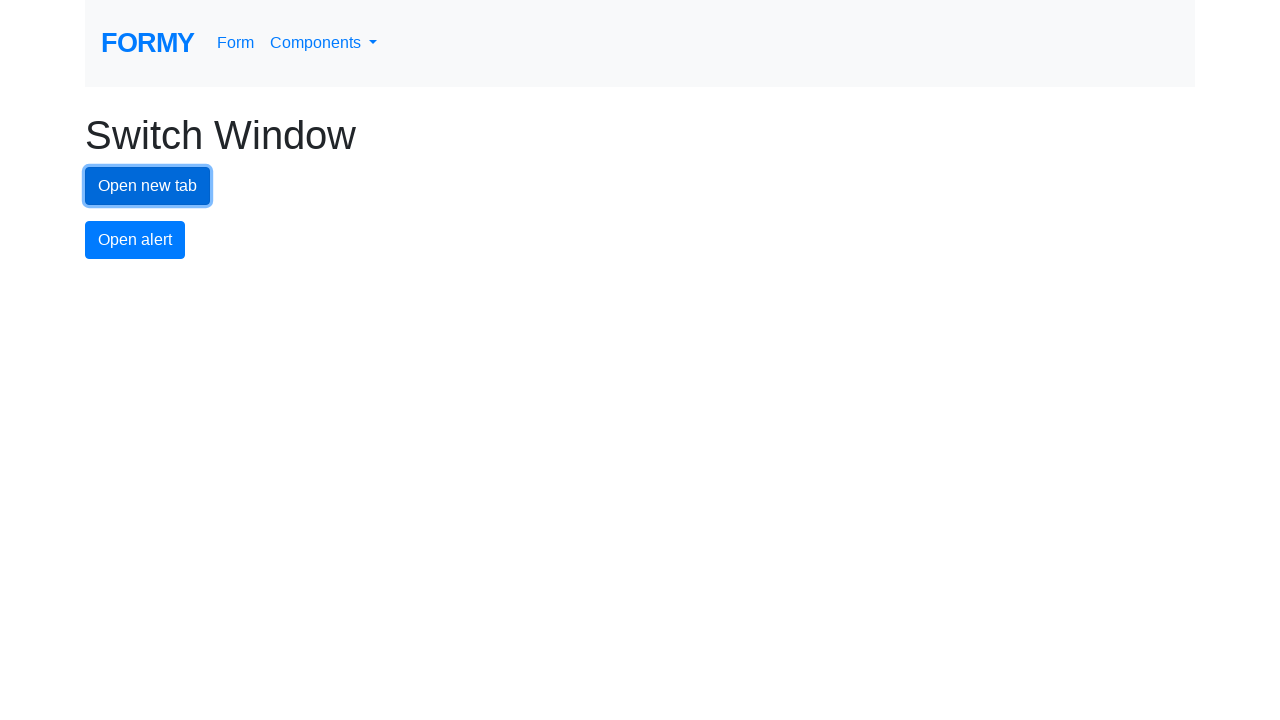

Waited 1000ms on the original tab
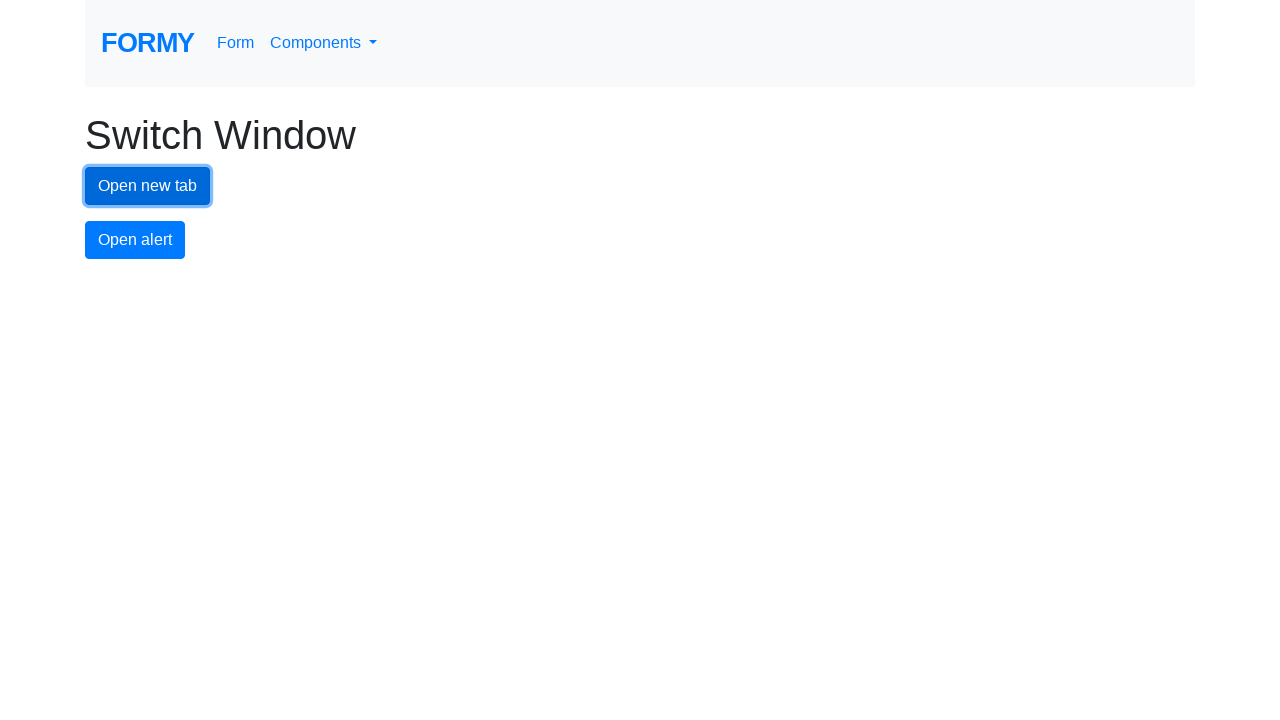

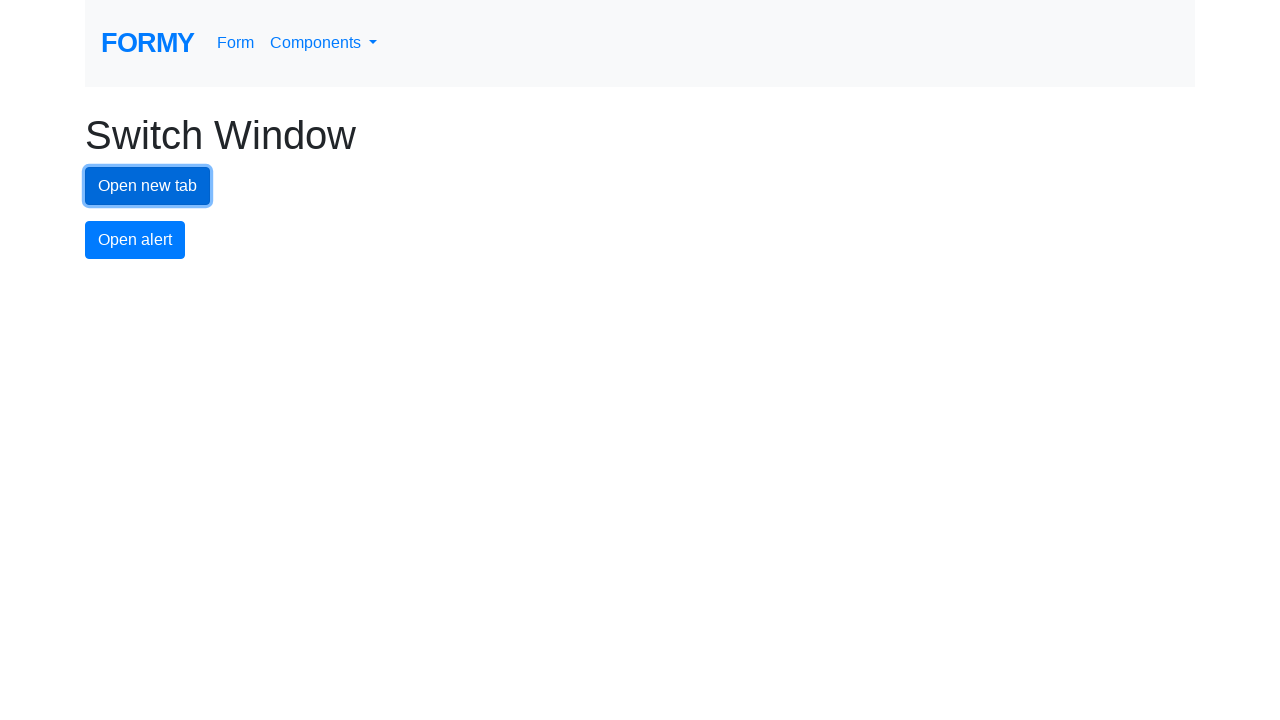